Tests opening a new tab by clicking the "Open Tab" link and switching to the new tab.

Starting URL: https://rahulshettyacademy.com/AutomationPractice/

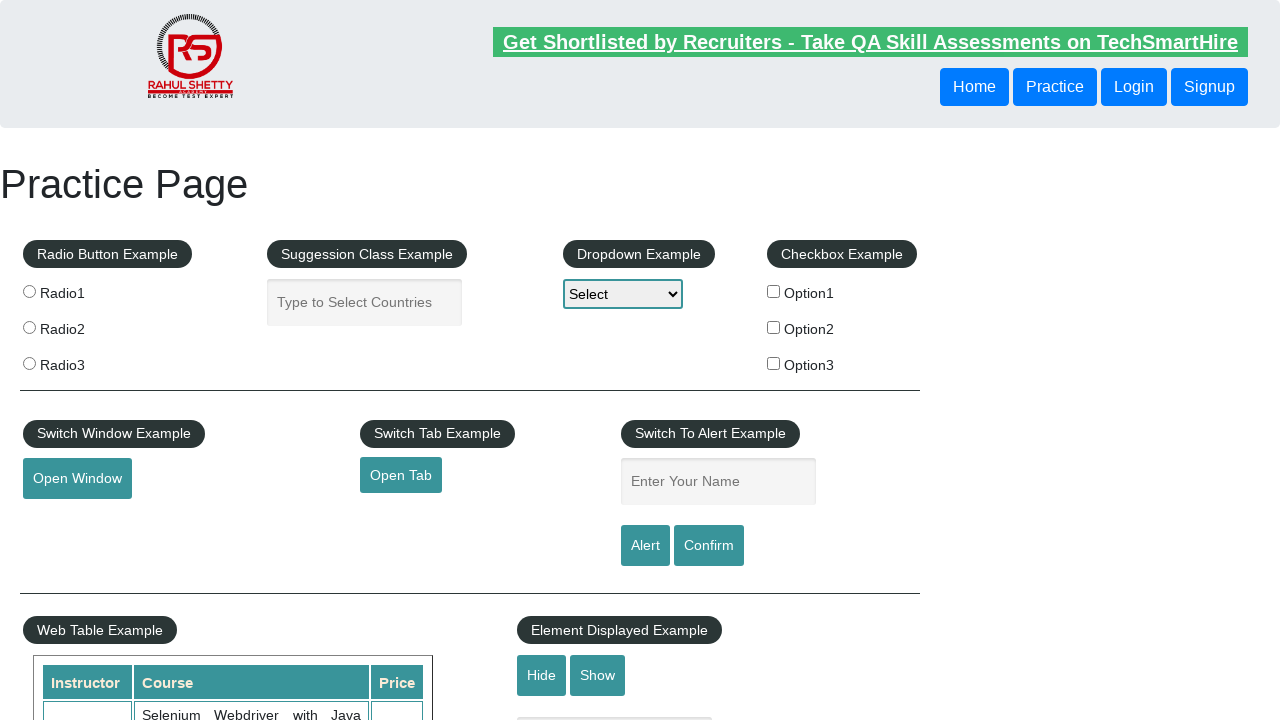

Clicked 'Open Tab' link to open new tab at (401, 475) on #opentab
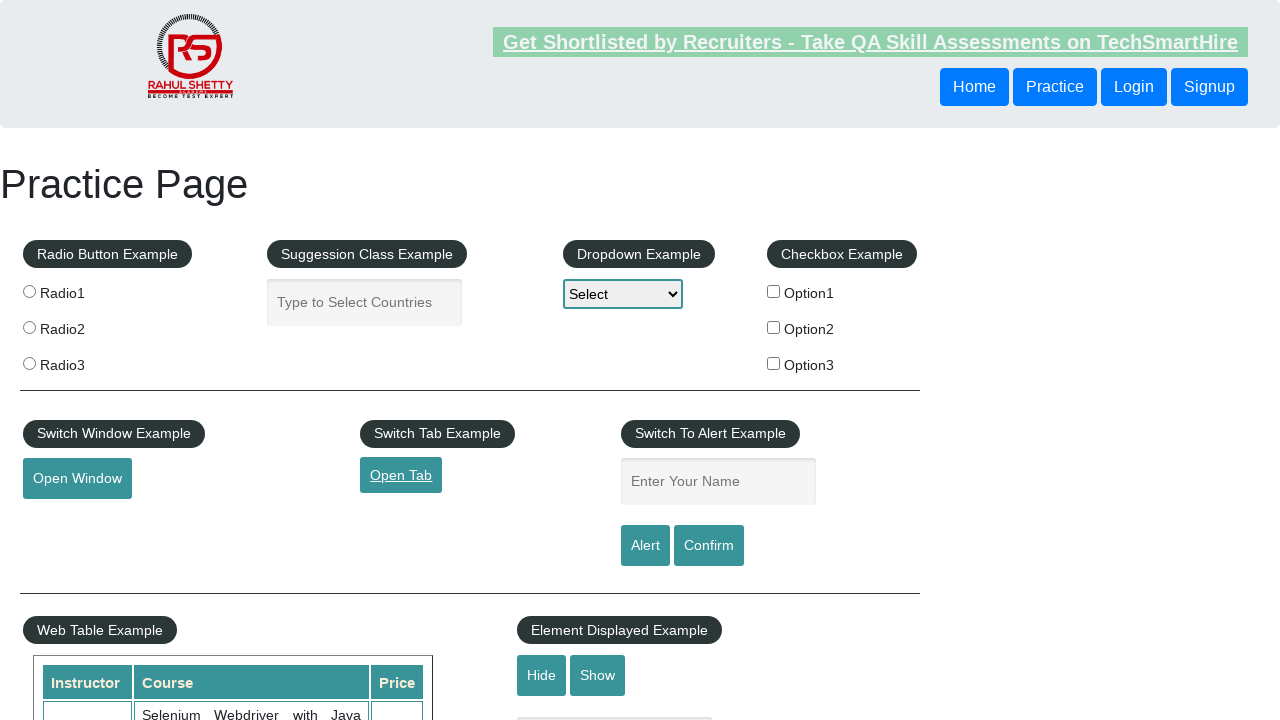

Switched to new tab
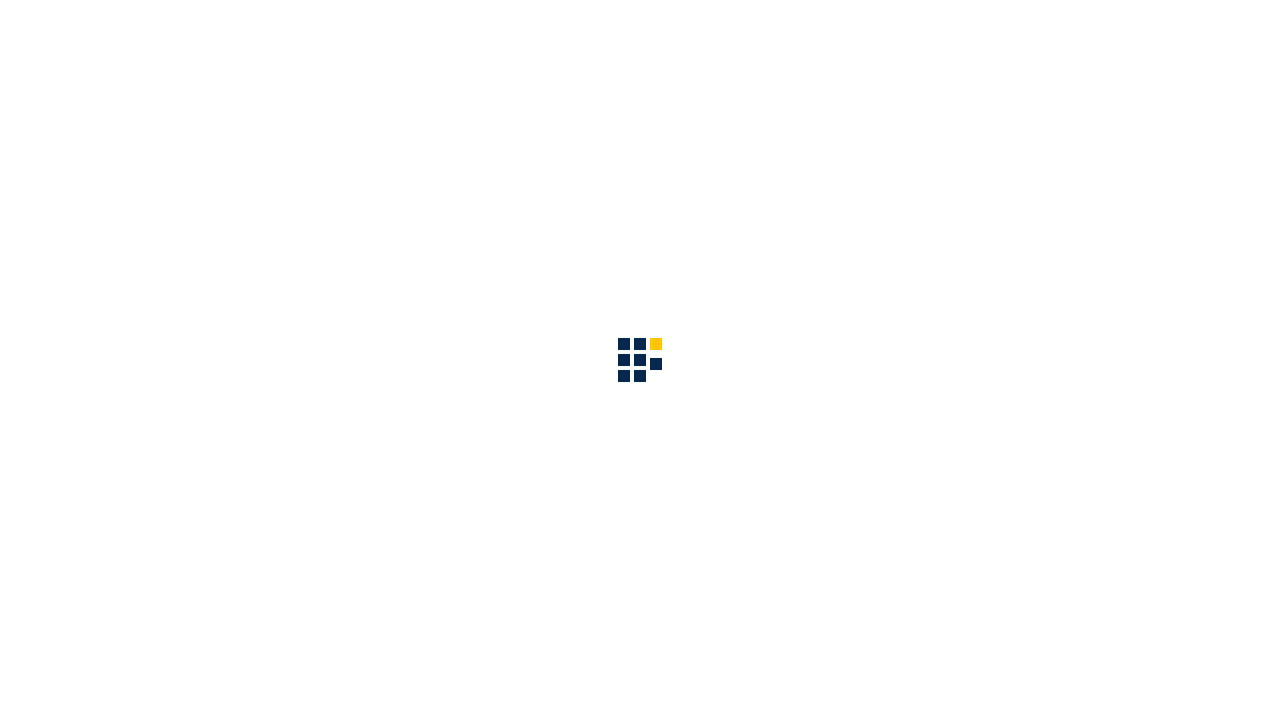

New tab finished loading
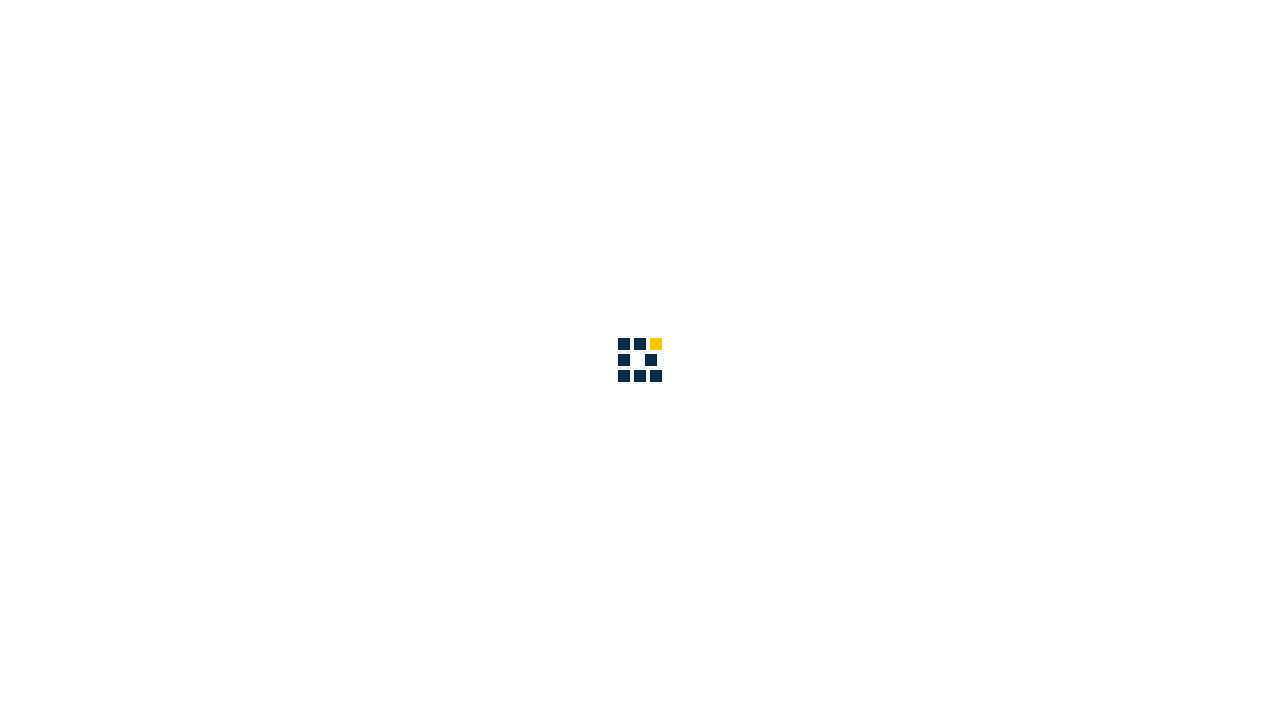

Scrolled down 1500 pixels on new tab
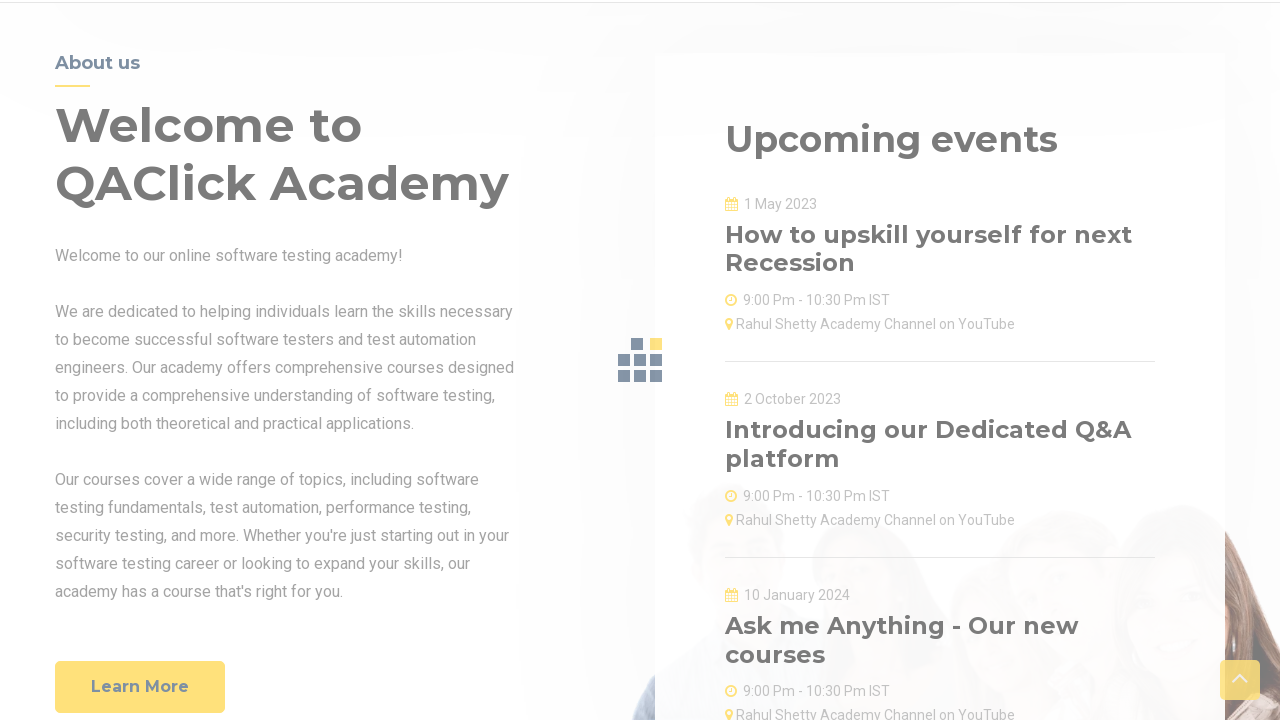

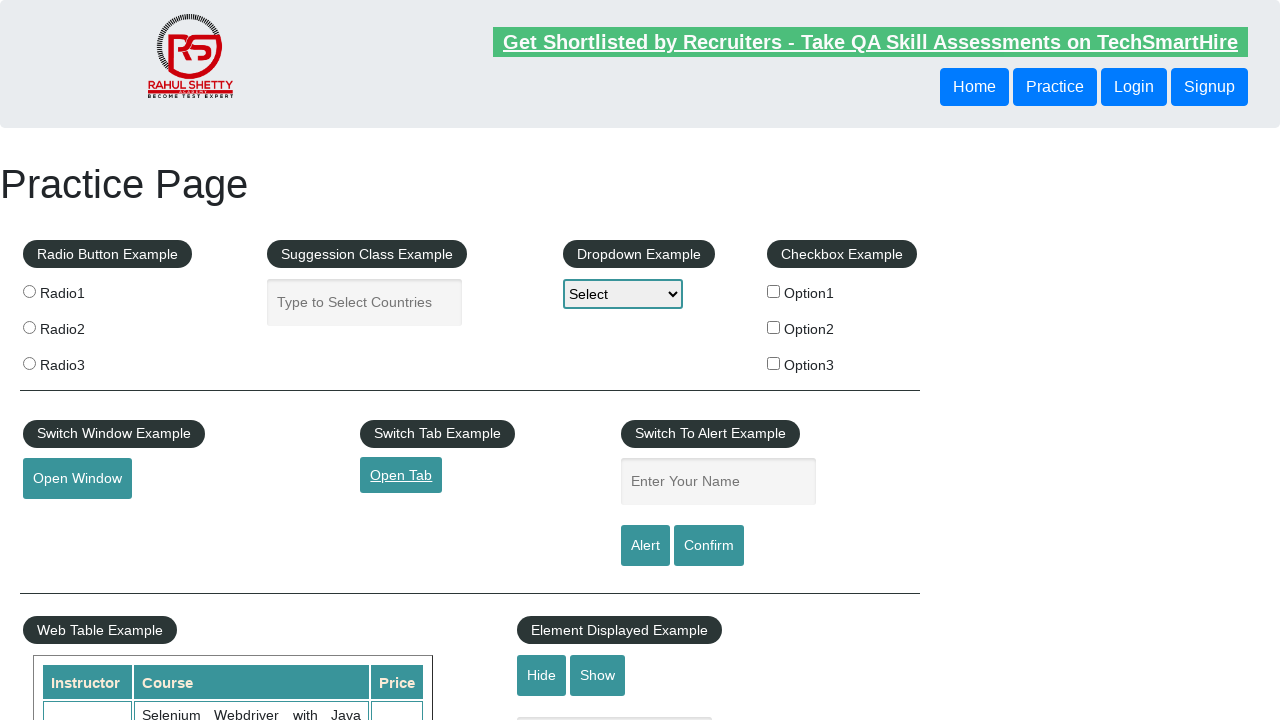